Tests completing a todo item by creating a new todo, then clicking the toggle checkbox to mark it as completed

Starting URL: https://demo.playwright.dev/todomvc

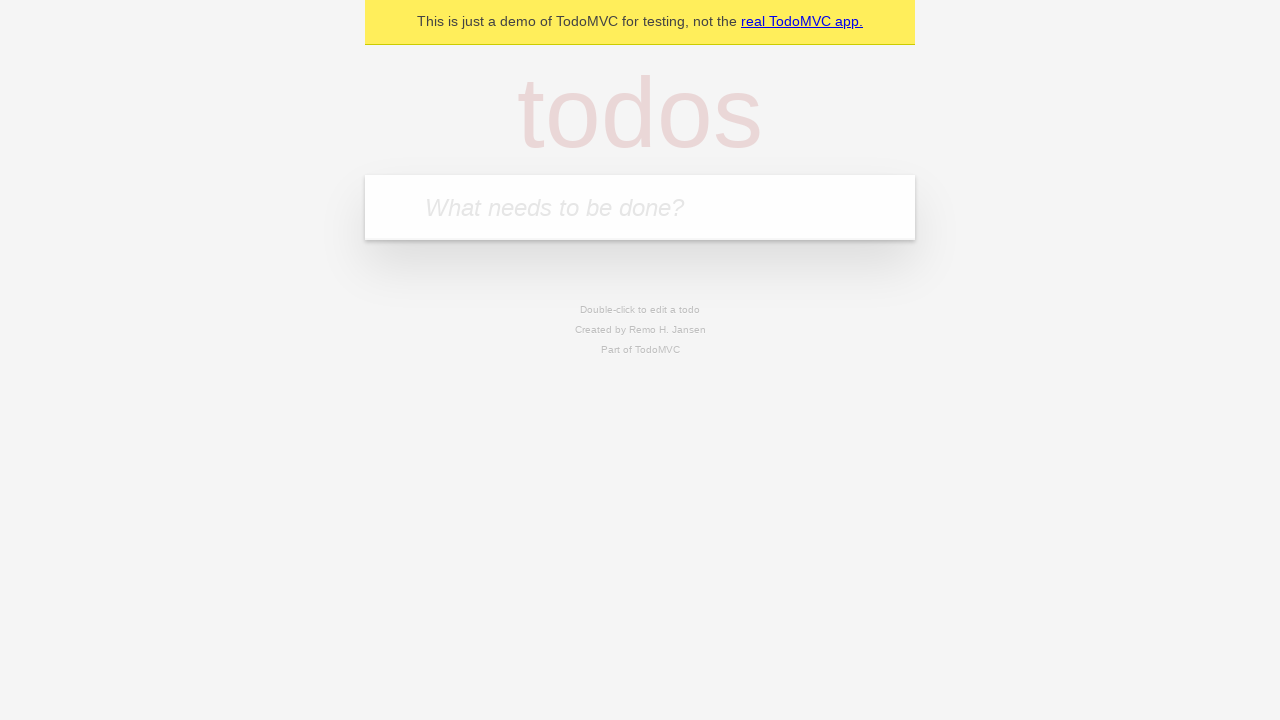

Clicked on todo input field at (640, 207) on internal:attr=[placeholder="What needs to be done?"i]
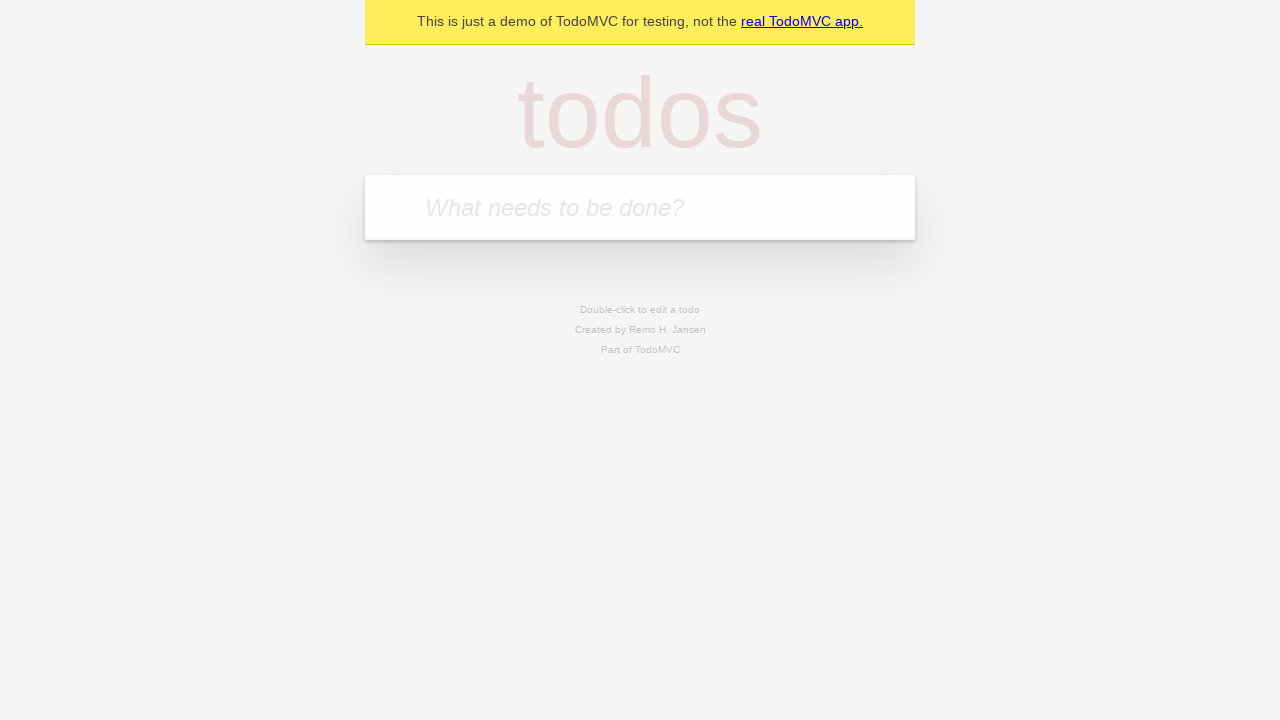

Filled todo input with 'Todo to complete' on internal:attr=[placeholder="What needs to be done?"i]
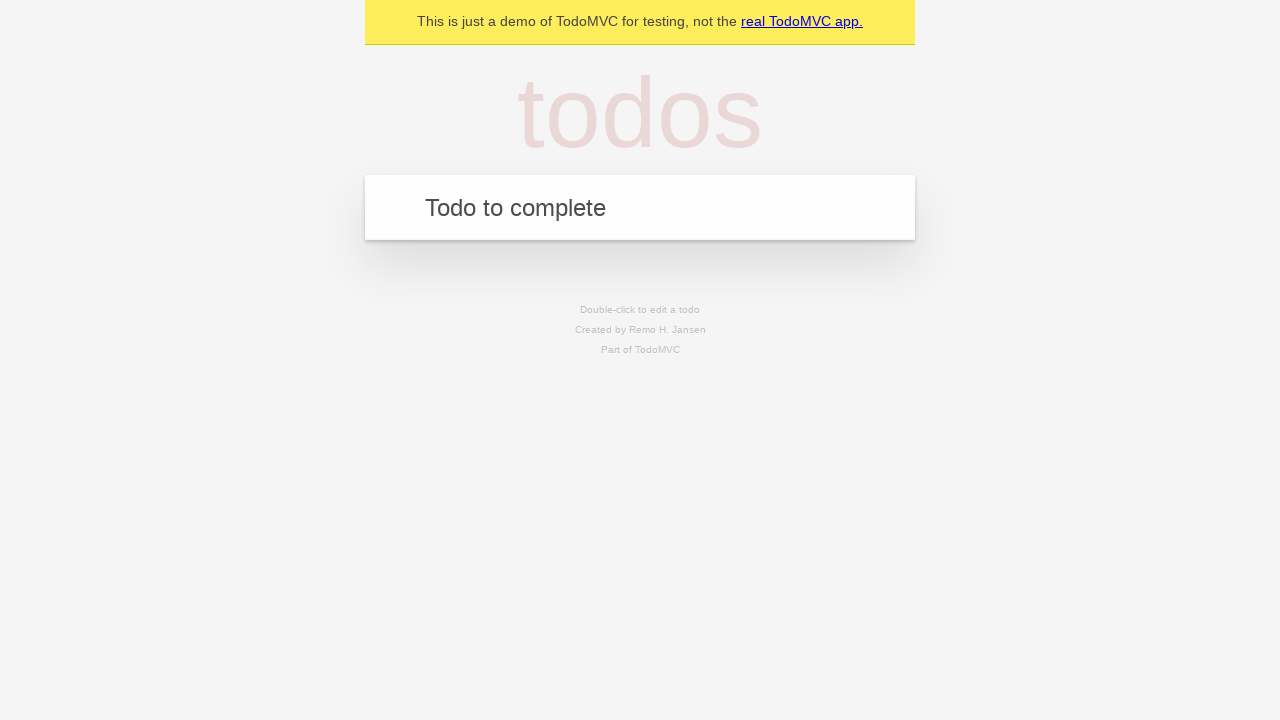

Pressed Enter to create the todo item on internal:attr=[placeholder="What needs to be done?"i]
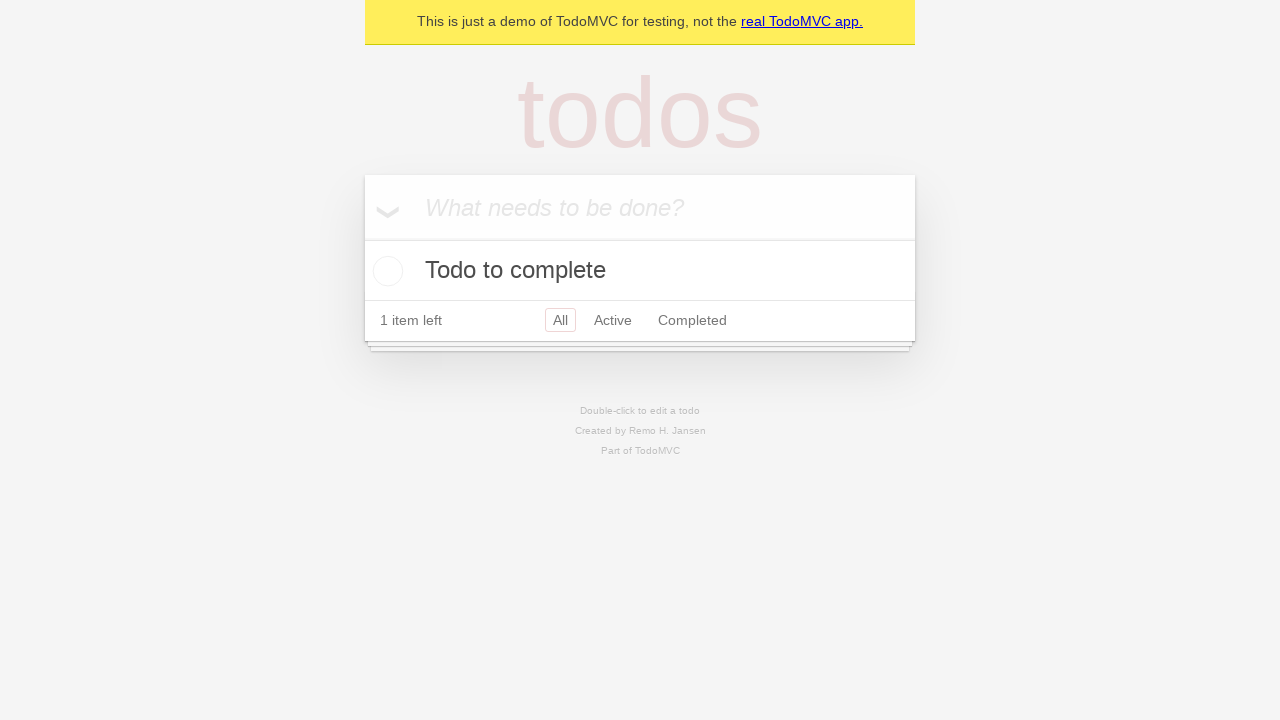

Located the todo item with text 'Todo to complete'
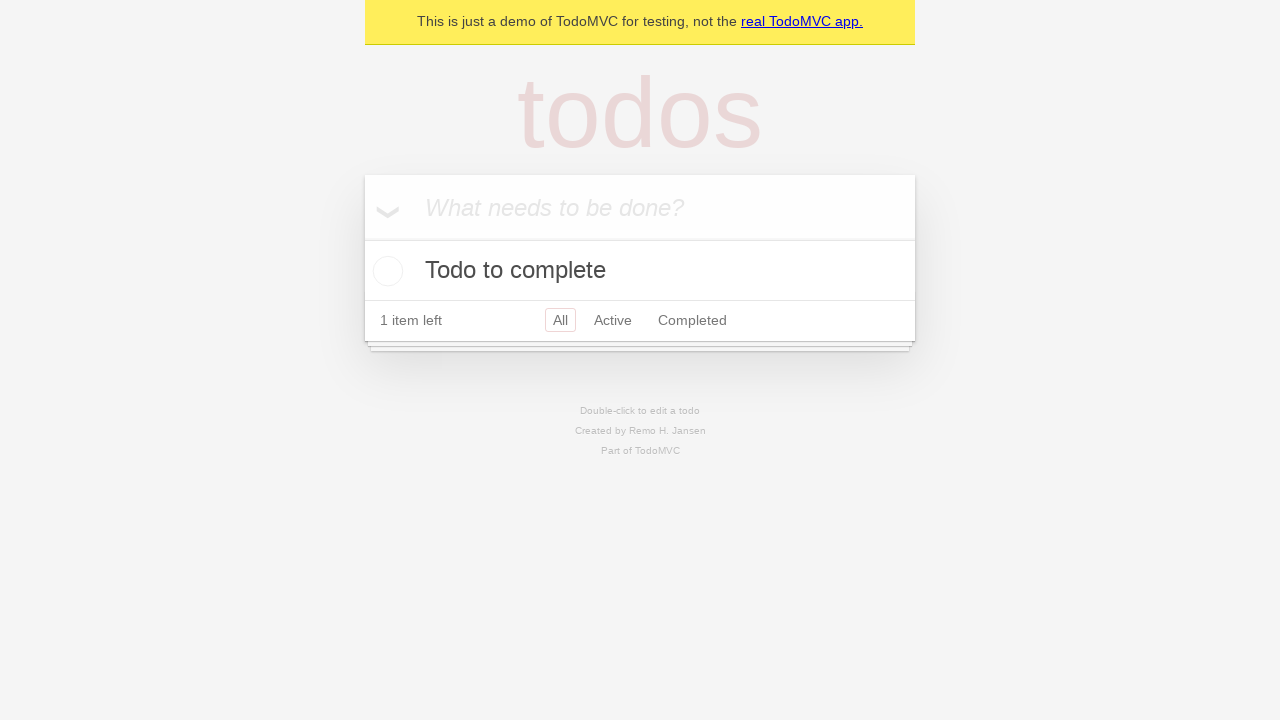

Clicked the toggle checkbox to mark todo as completed at (385, 271) on internal:testid=[data-testid="todo-item"s] >> internal:has-text="Todo to complet
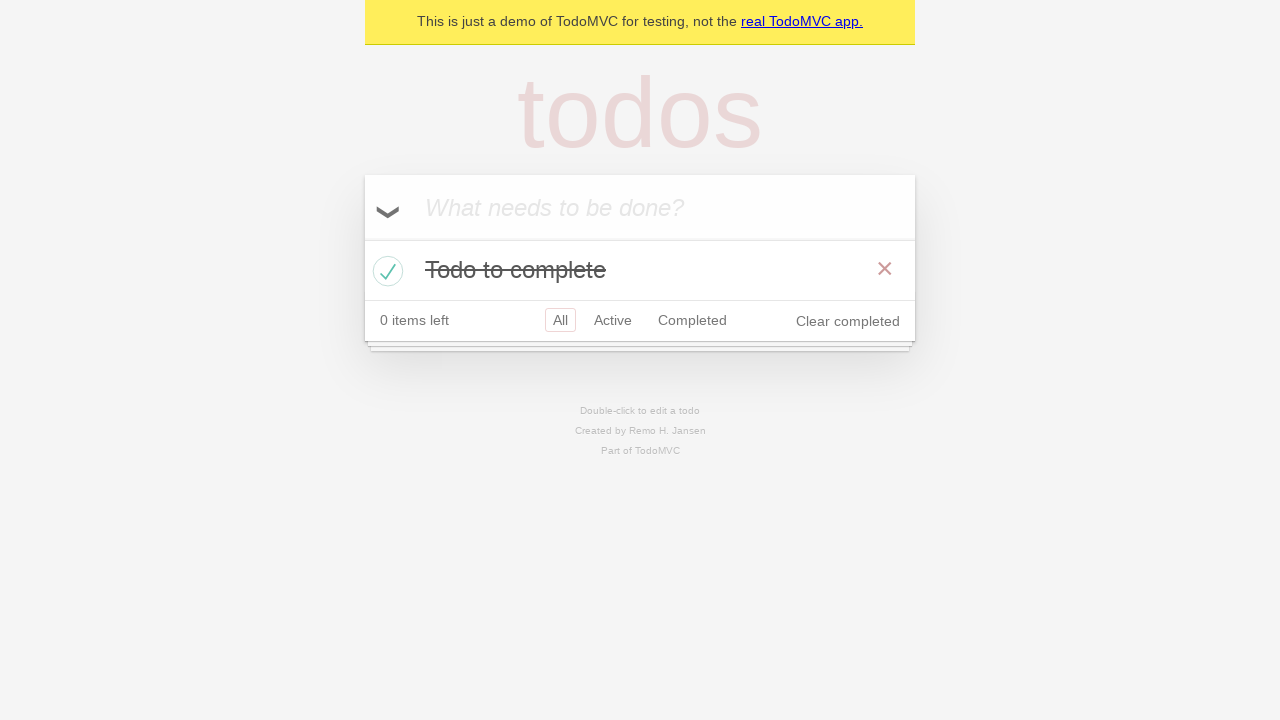

Todo item marked as completed
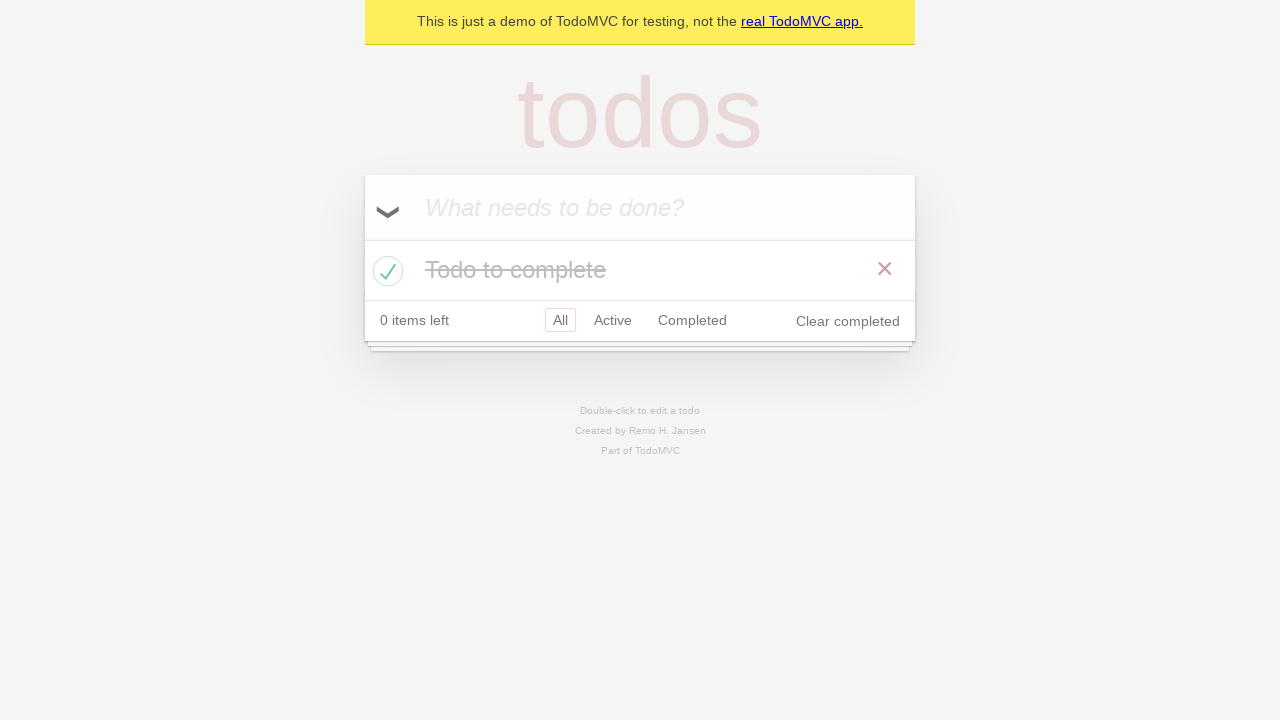

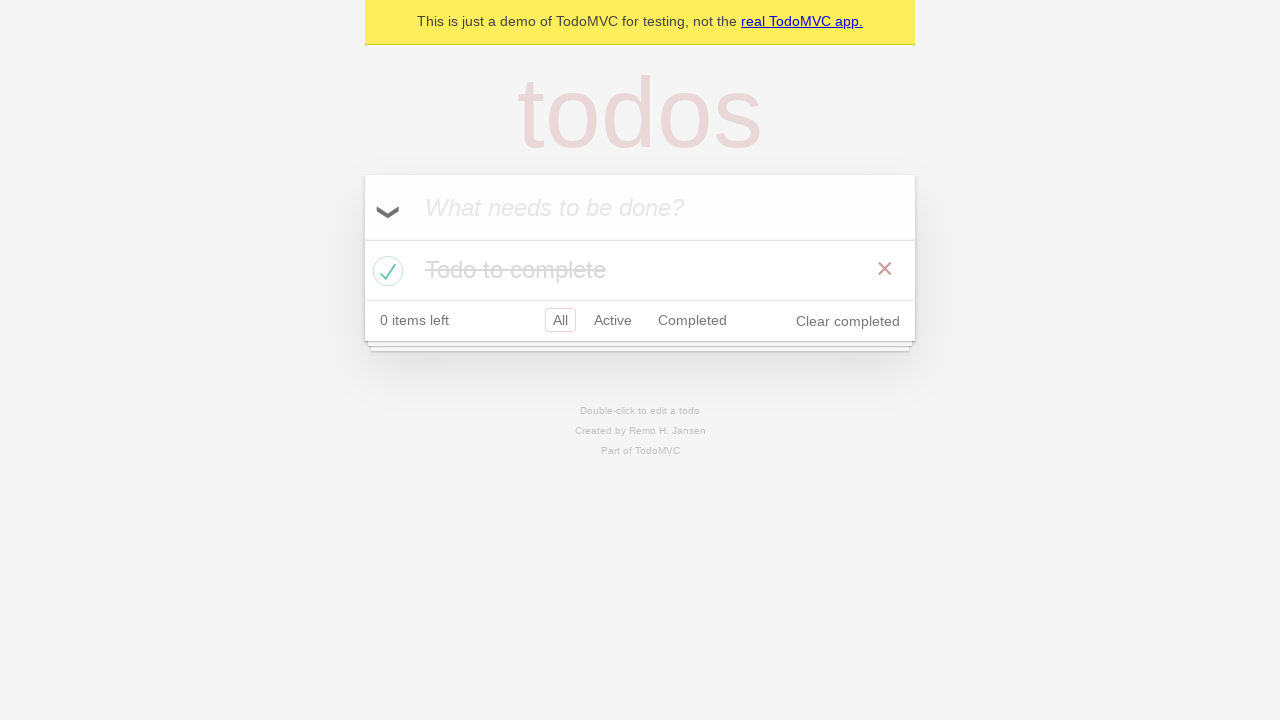